Demonstrates XPath sibling and parent traversal by locating buttons in the header using following-sibling and parent axis navigation patterns

Starting URL: https://rahulshettyacademy.com/AutomationPractice/

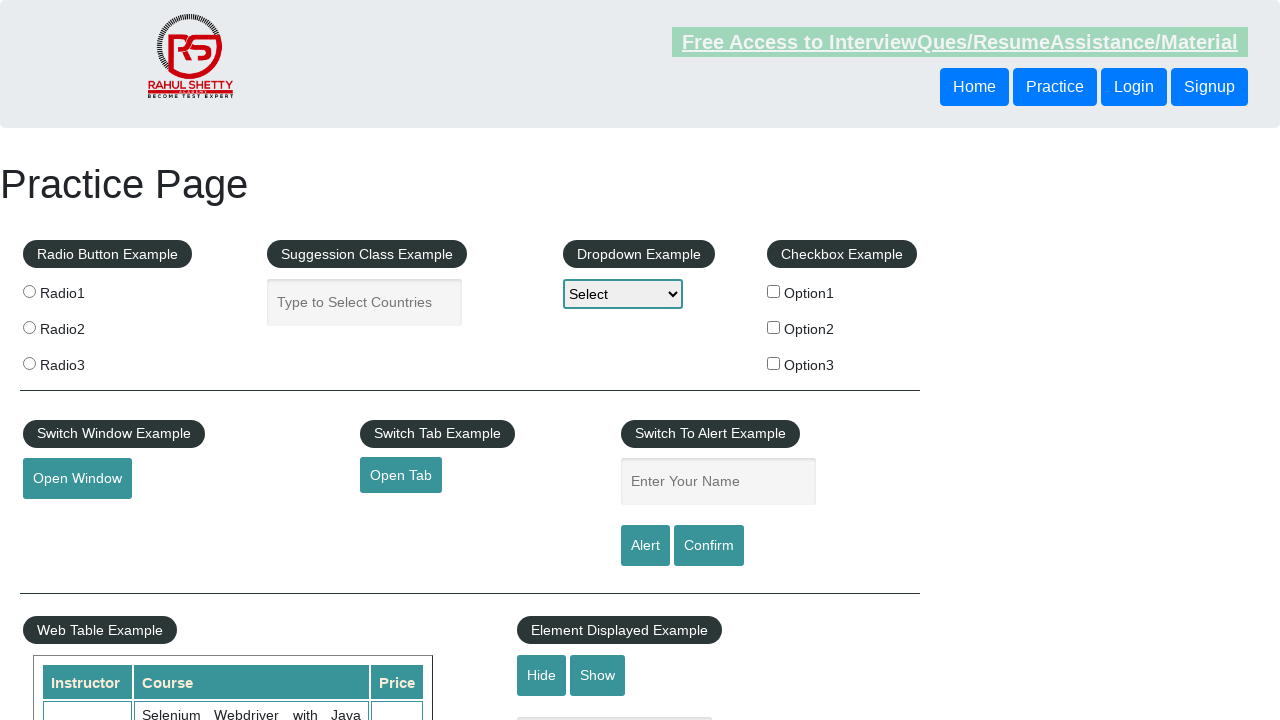

Located button text using following-sibling XPath axis traversal
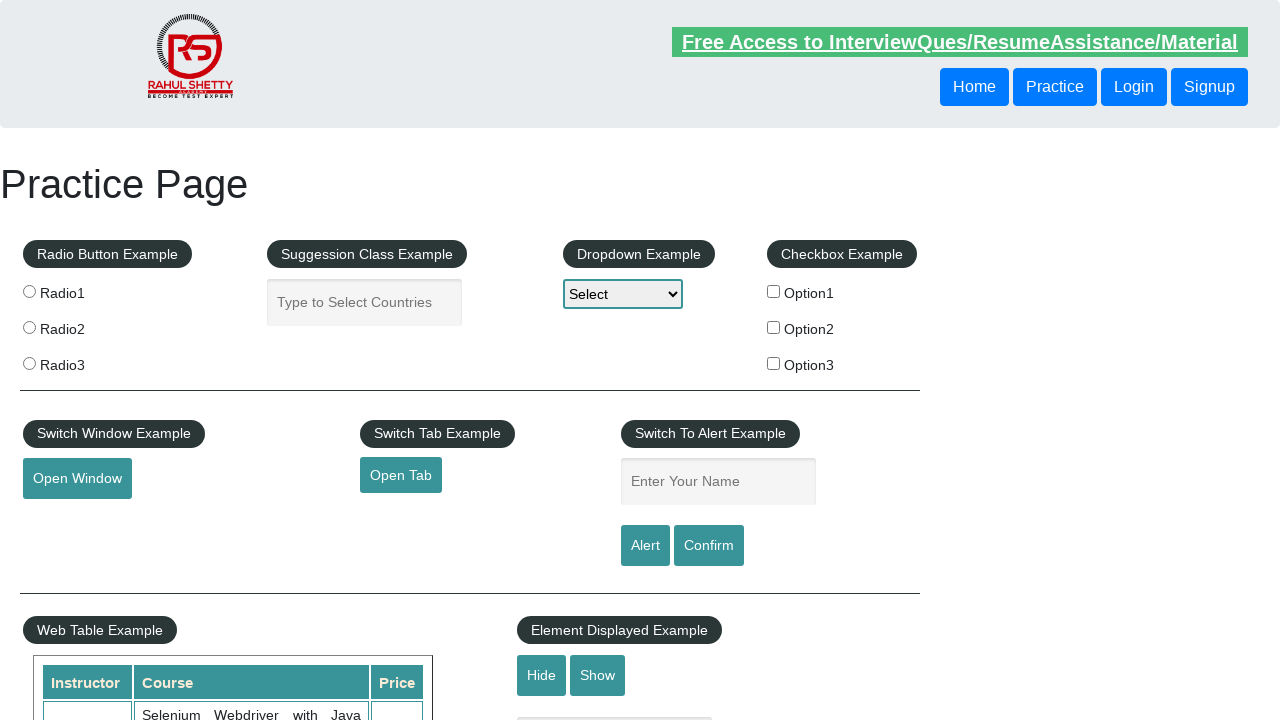

Printed following-sibling button text: Login
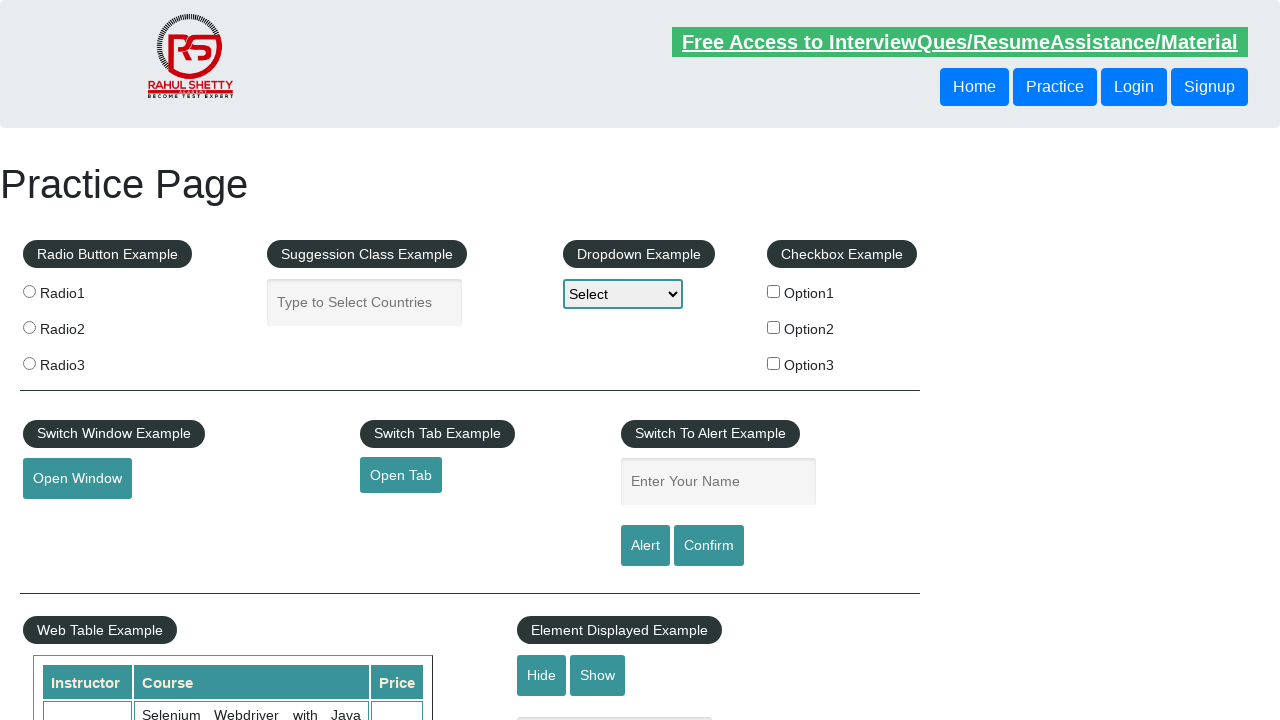

Located button text using parent XPath axis traversal
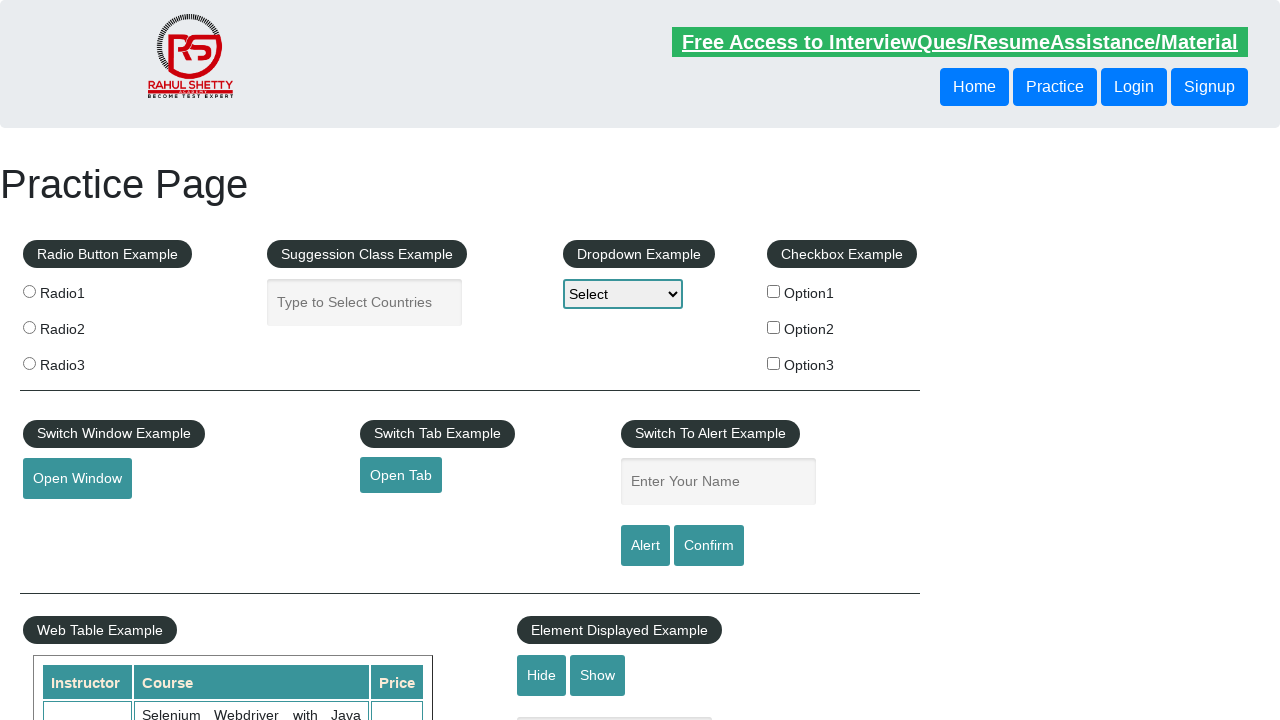

Printed parent traversal button text: Login
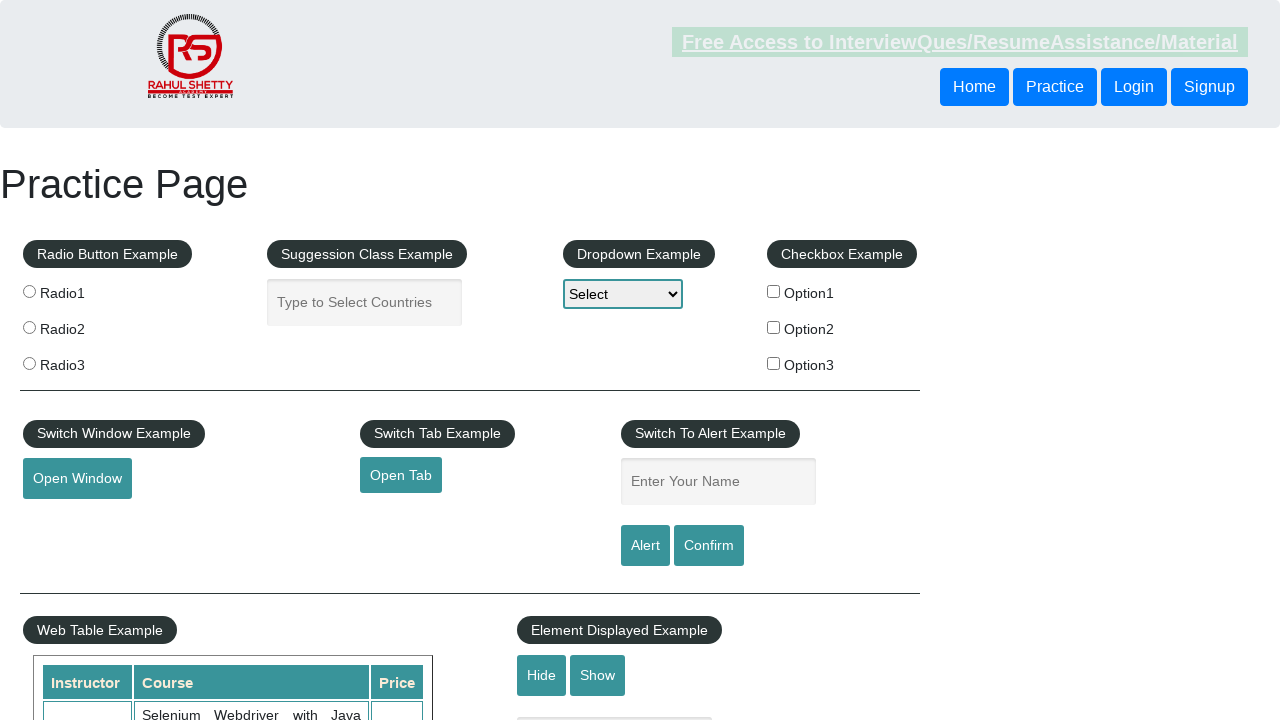

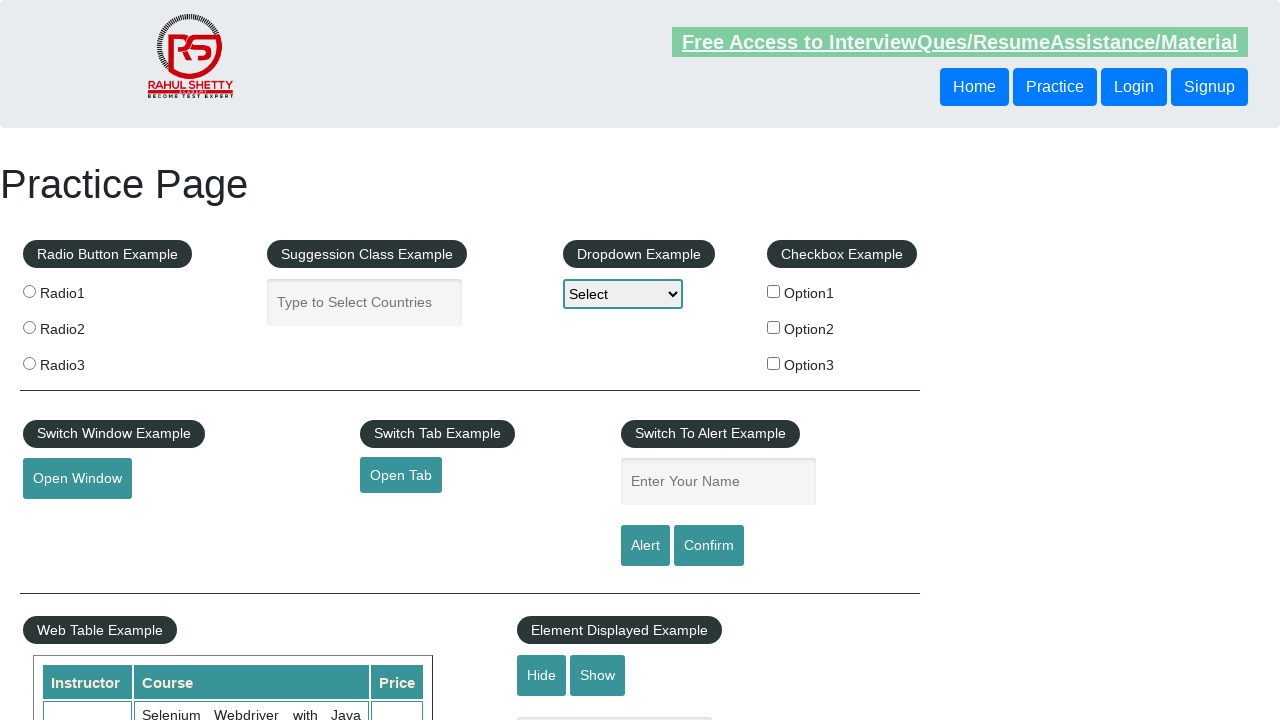